Tests that clicking Clear completed removes completed items from the list

Starting URL: https://demo.playwright.dev/todomvc

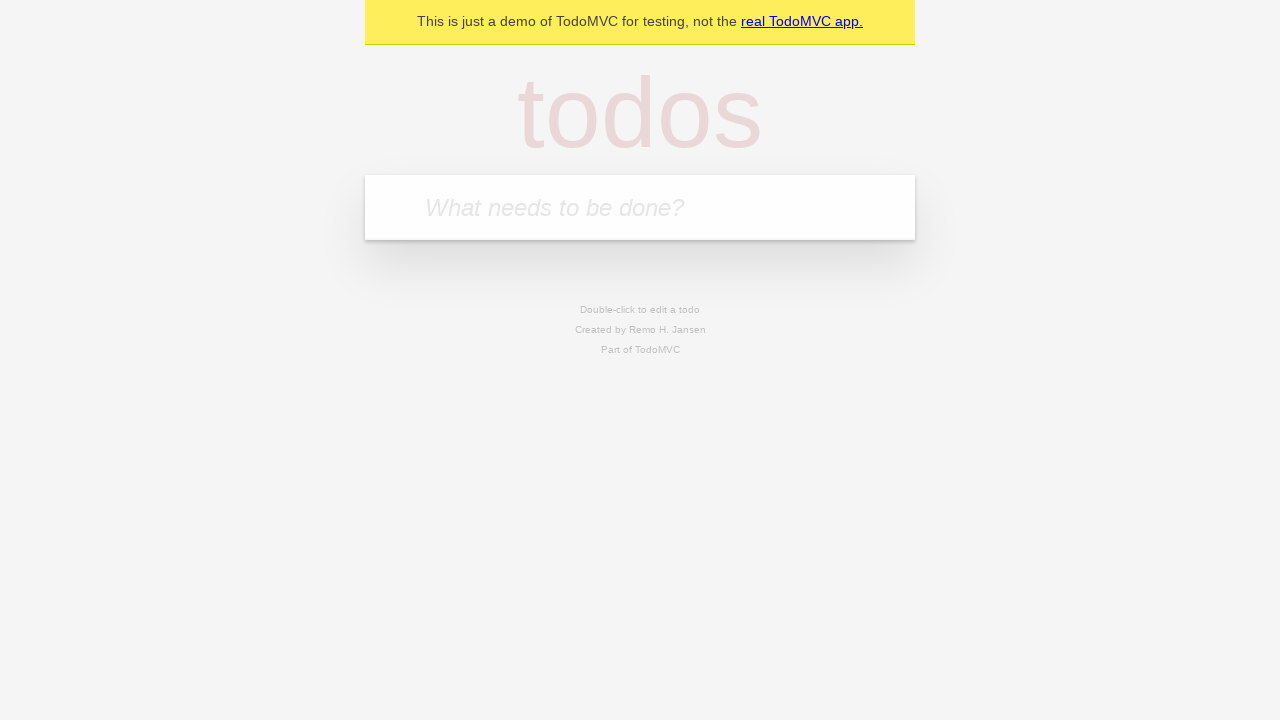

Filled todo input with 'buy some cheese' on internal:attr=[placeholder="What needs to be done?"i]
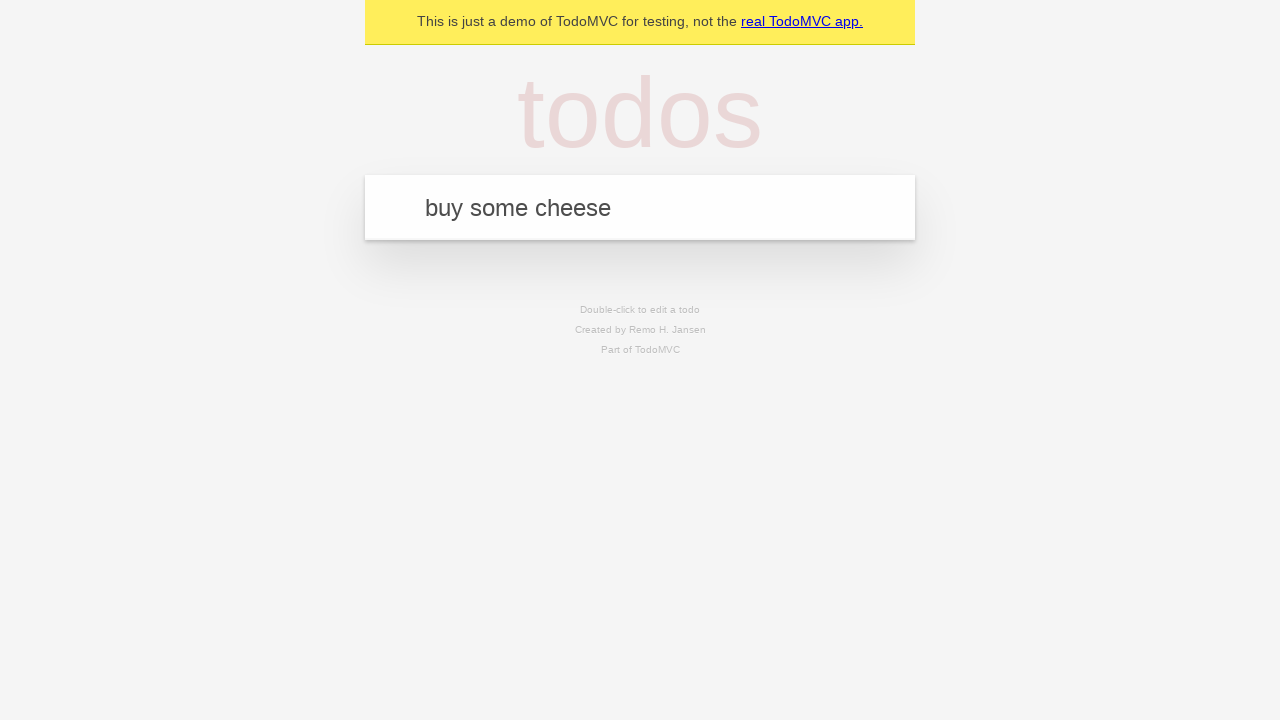

Pressed Enter to add first todo on internal:attr=[placeholder="What needs to be done?"i]
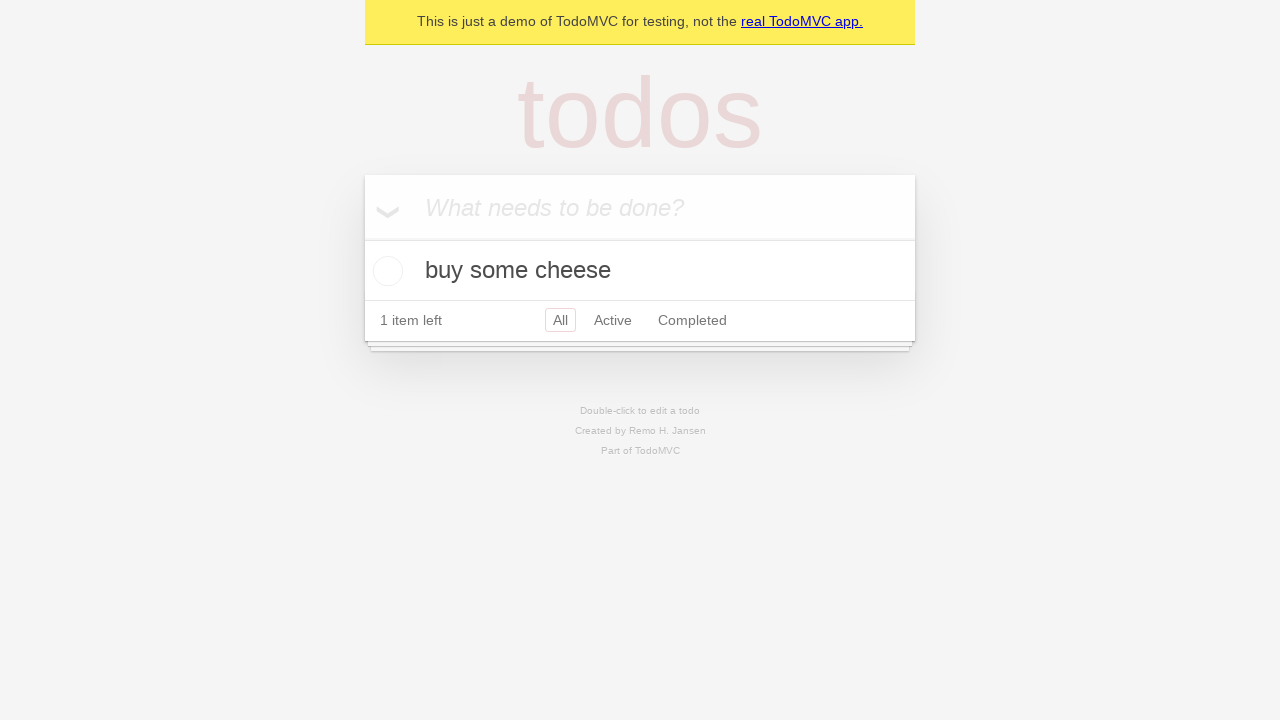

Filled todo input with 'feed the cat' on internal:attr=[placeholder="What needs to be done?"i]
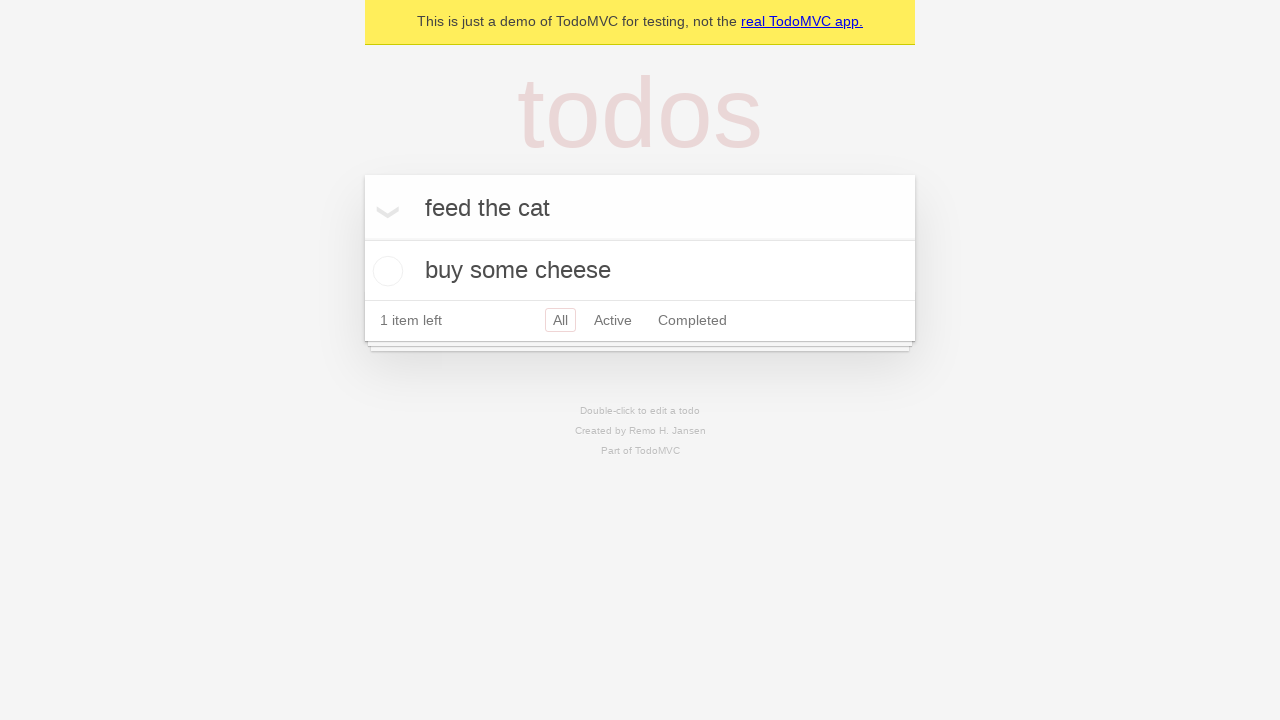

Pressed Enter to add second todo on internal:attr=[placeholder="What needs to be done?"i]
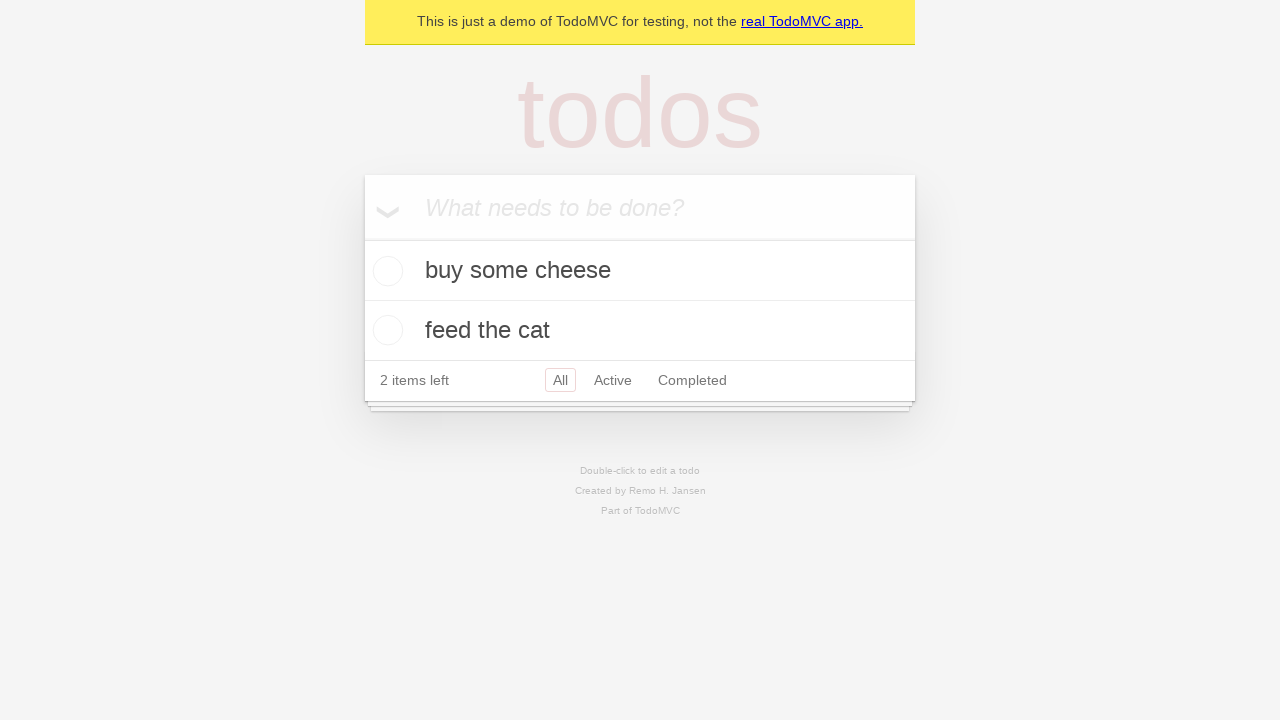

Filled todo input with 'book a doctors appointment' on internal:attr=[placeholder="What needs to be done?"i]
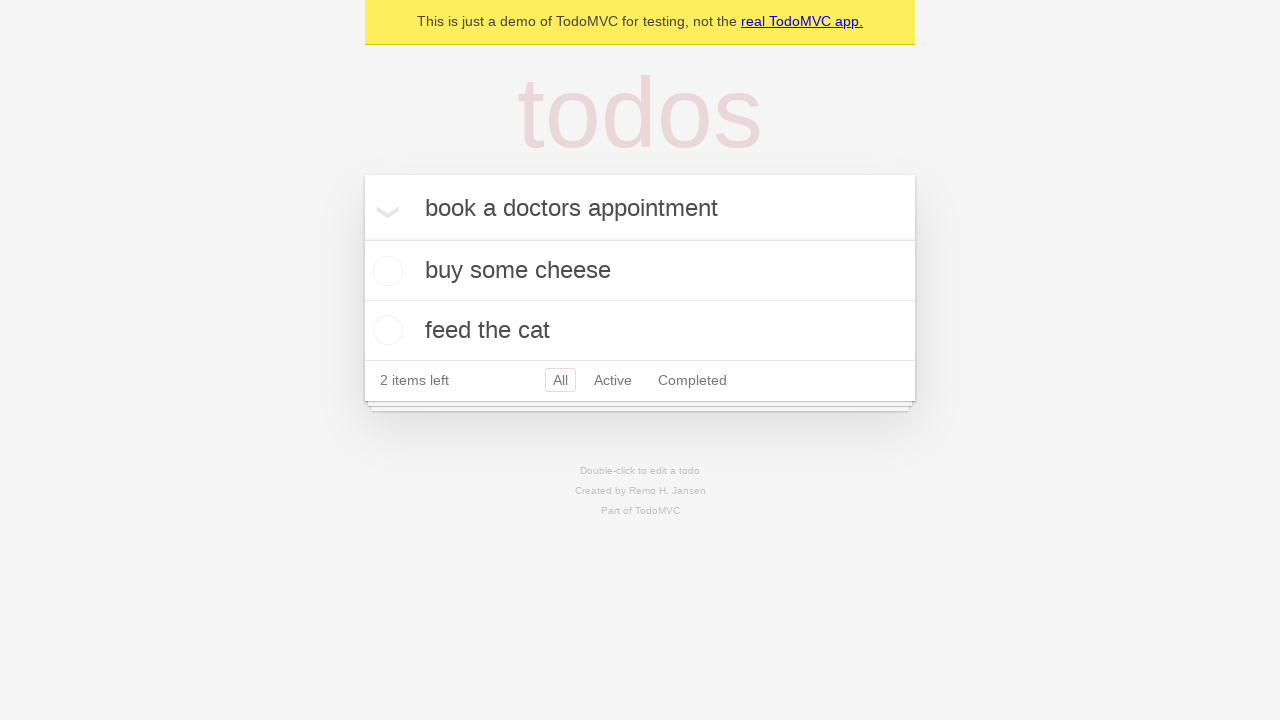

Pressed Enter to add third todo on internal:attr=[placeholder="What needs to be done?"i]
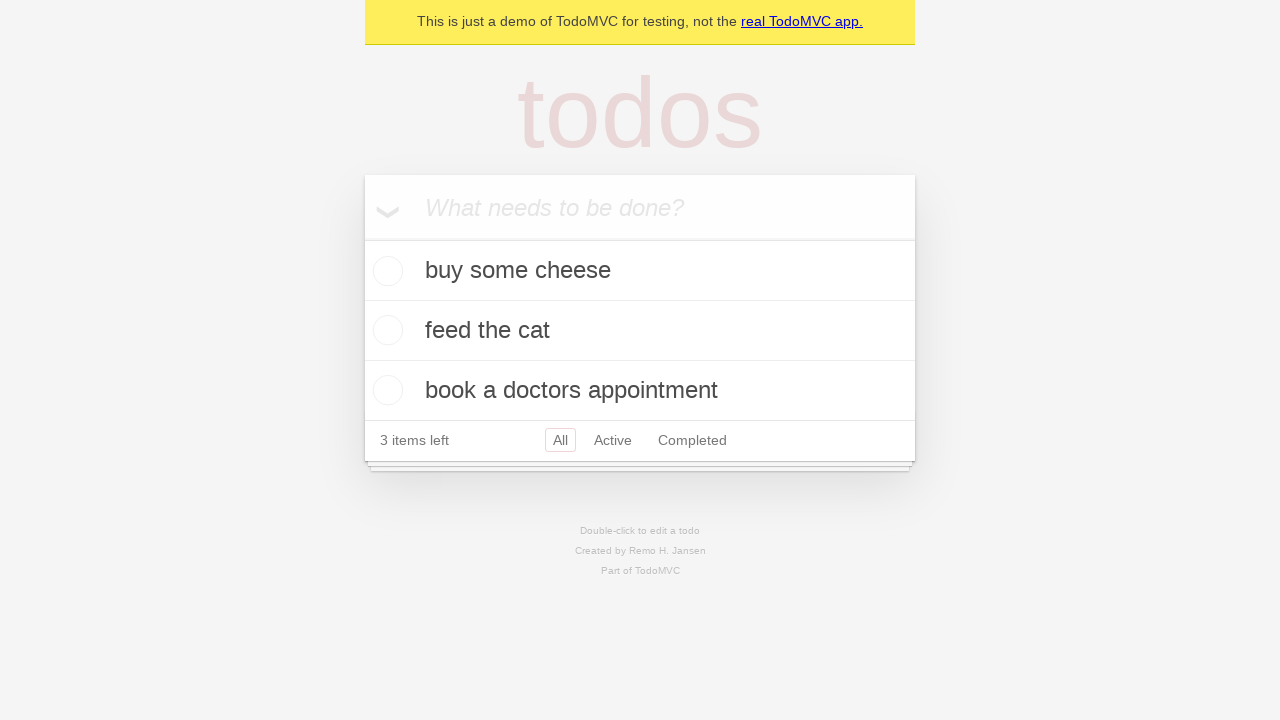

Waited for all 3 todo items to load
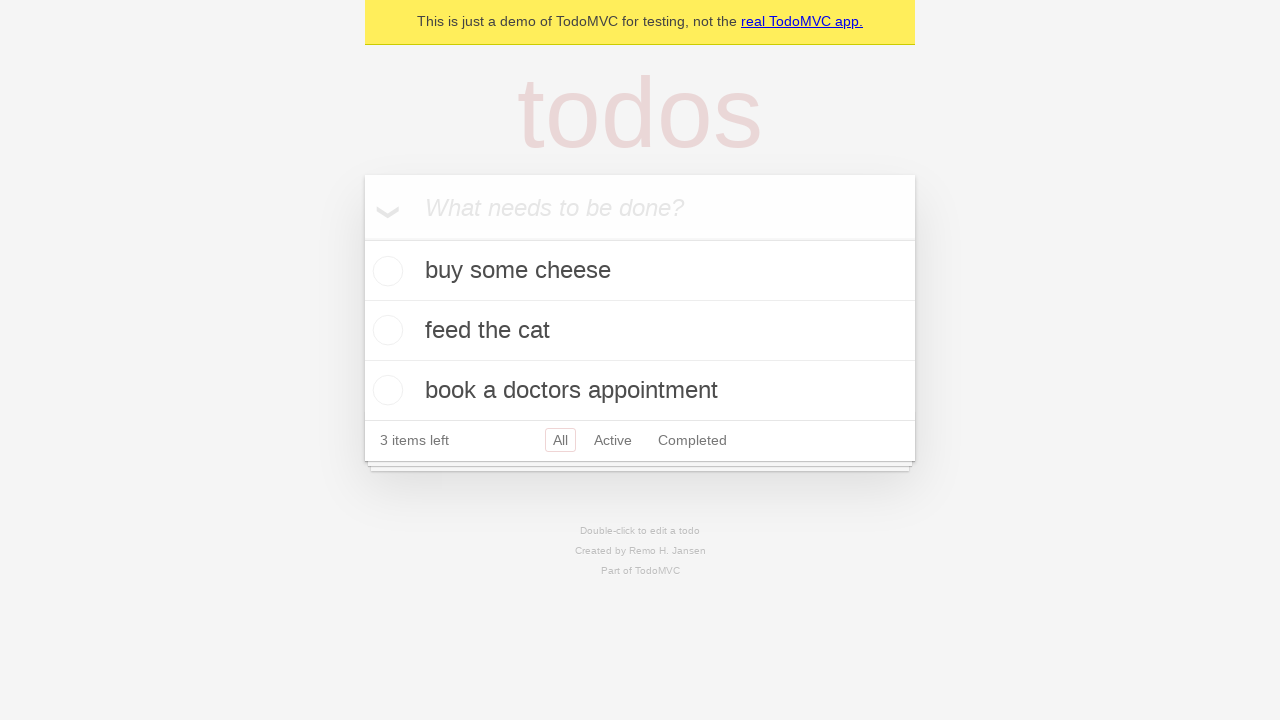

Checked the second todo item (feed the cat) at (385, 330) on [data-testid='todo-item'] >> nth=1 >> internal:role=checkbox
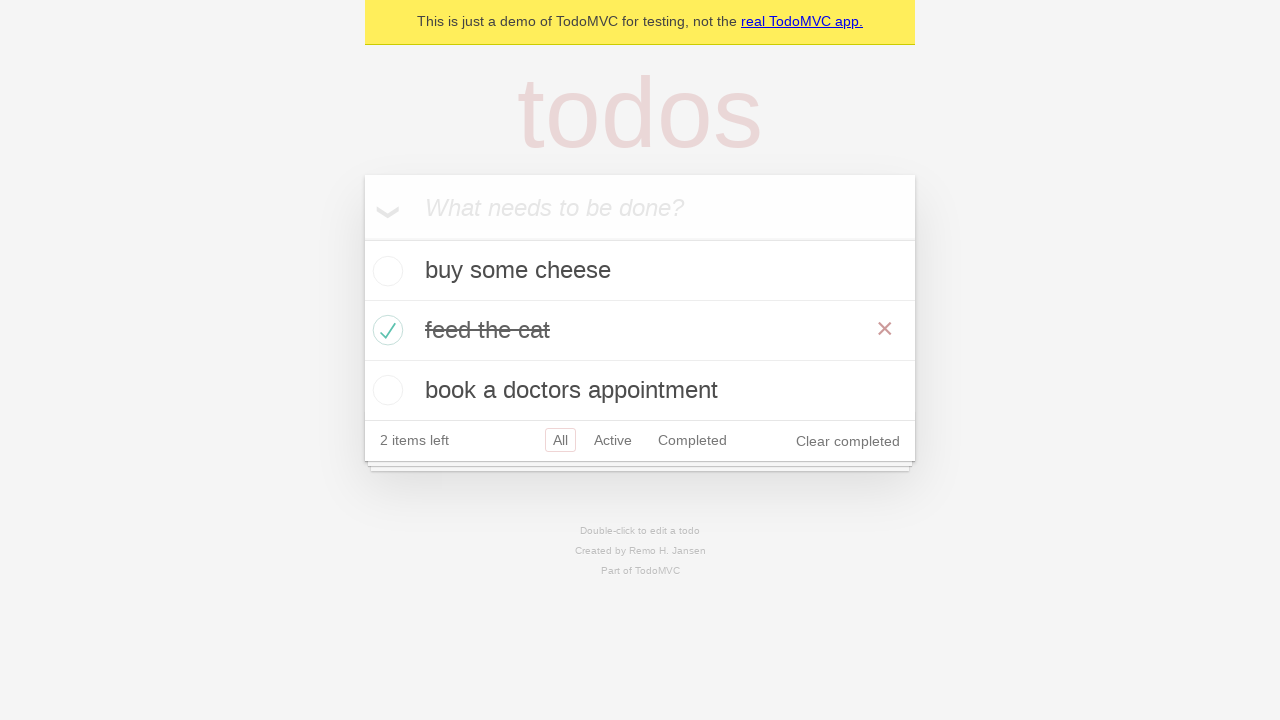

Clicked Clear completed button to remove completed items at (848, 441) on internal:role=button[name="Clear completed"i]
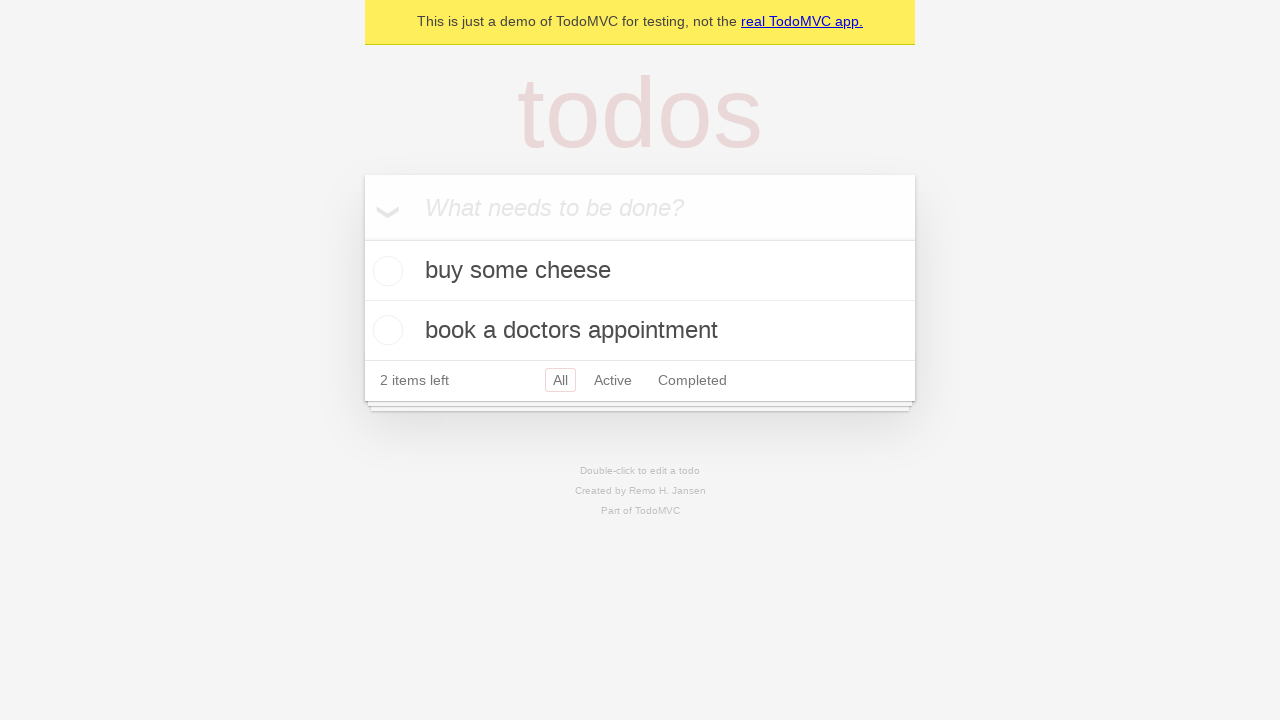

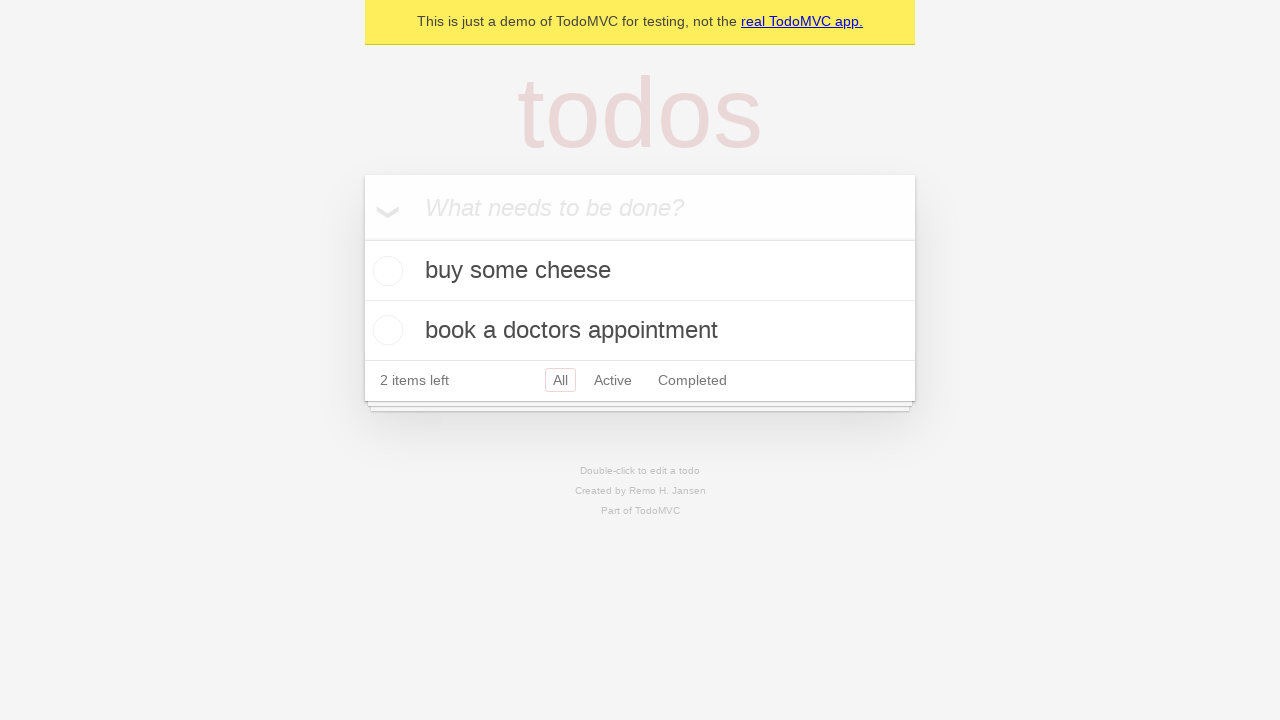